Runs the Octane JavaScript benchmark by clicking the run button and waiting for the benchmark to complete

Starting URL: http://chromium.github.io/octane/

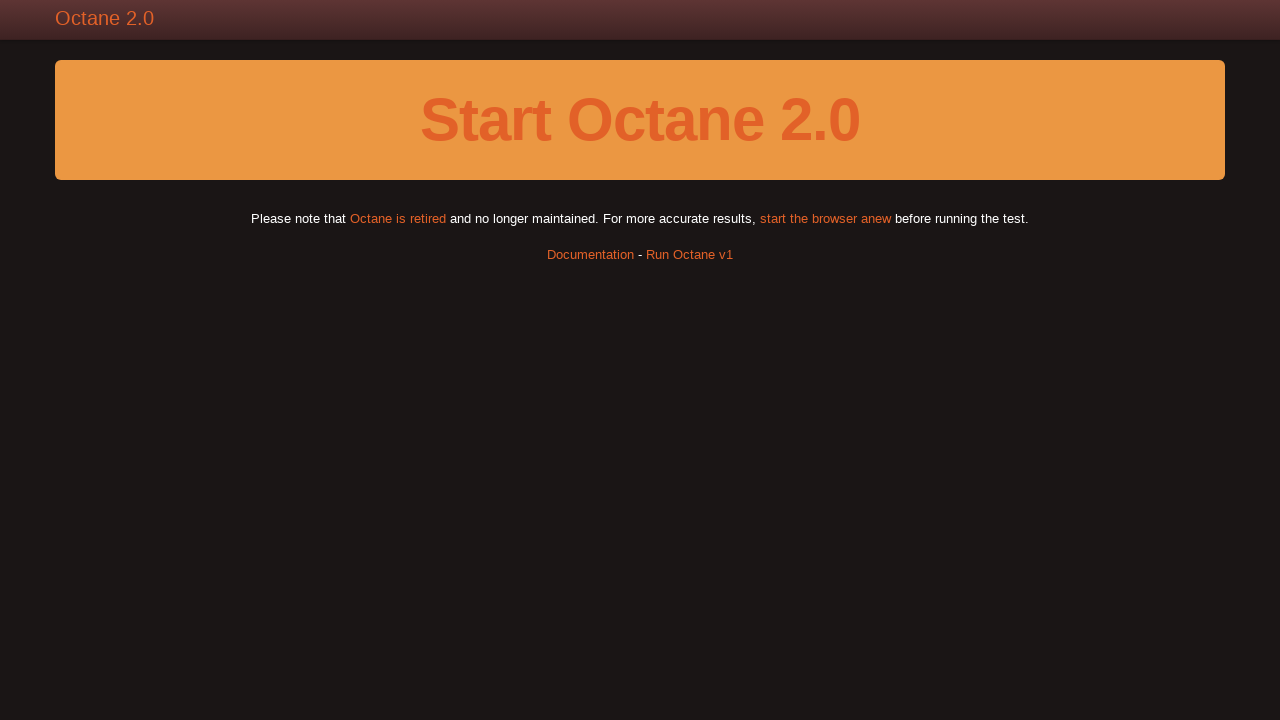

Clicked the run Octane button using JavaScript
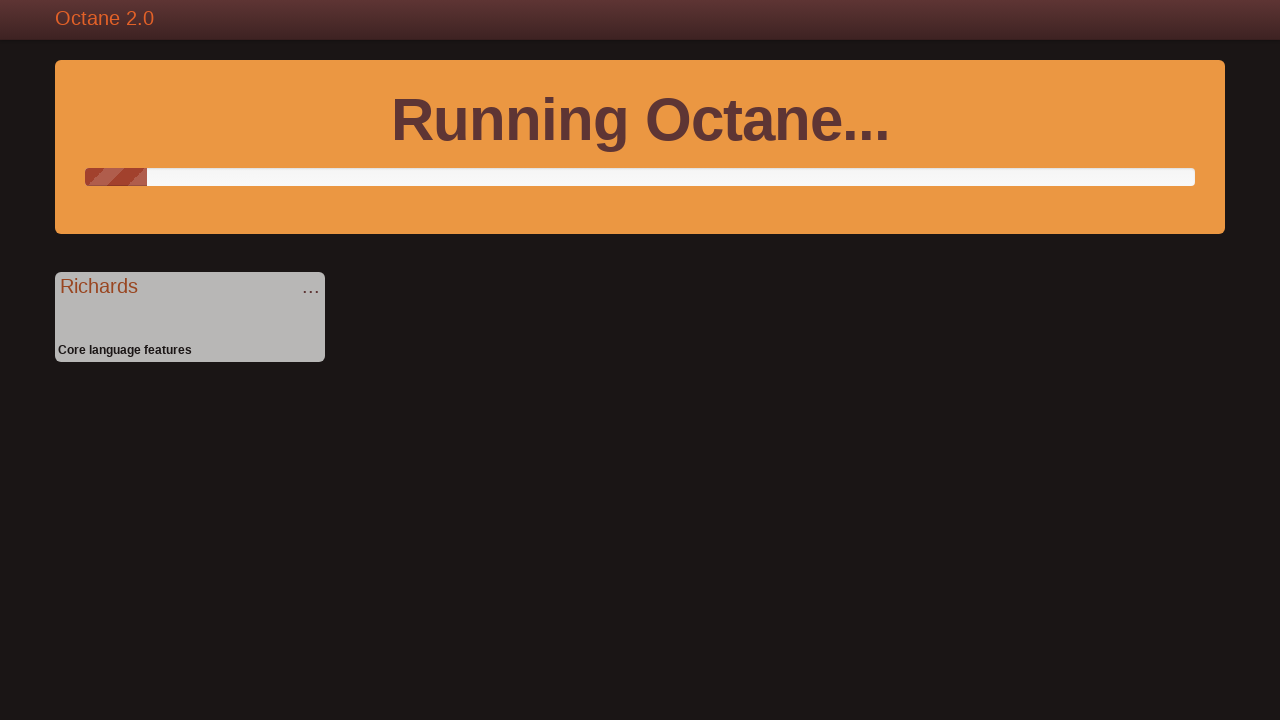

Octane benchmark completed and score displayed
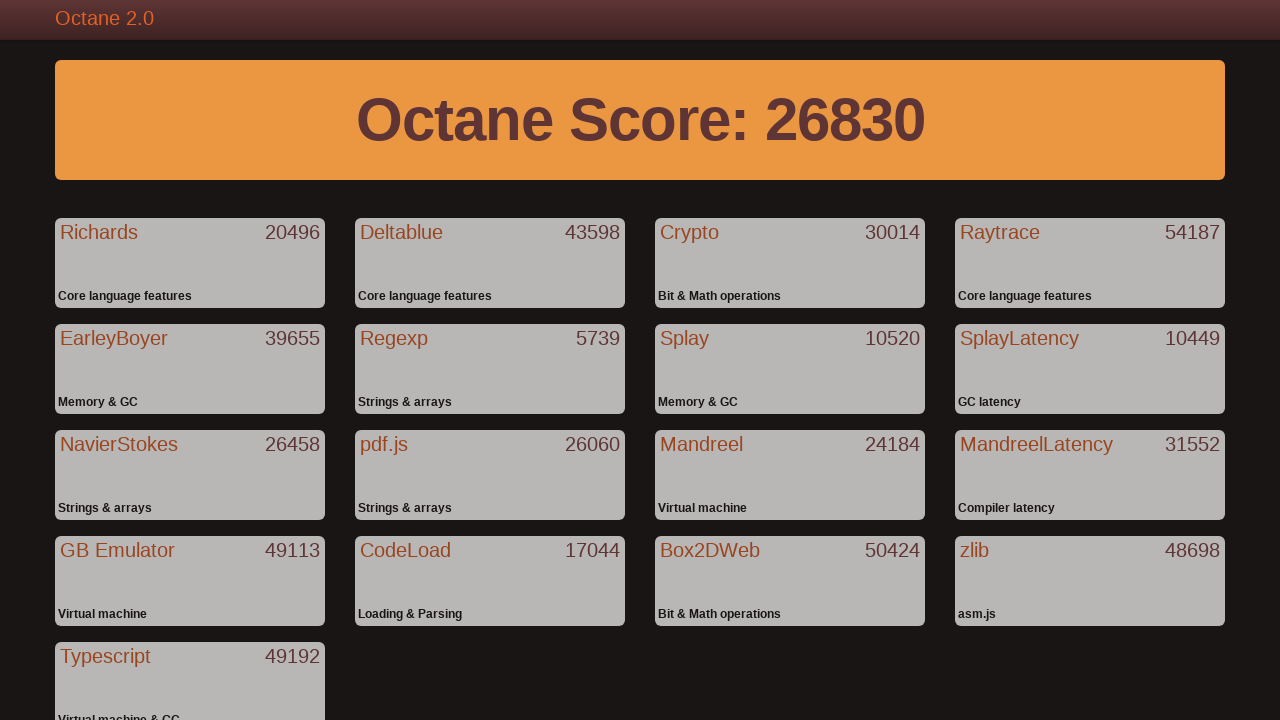

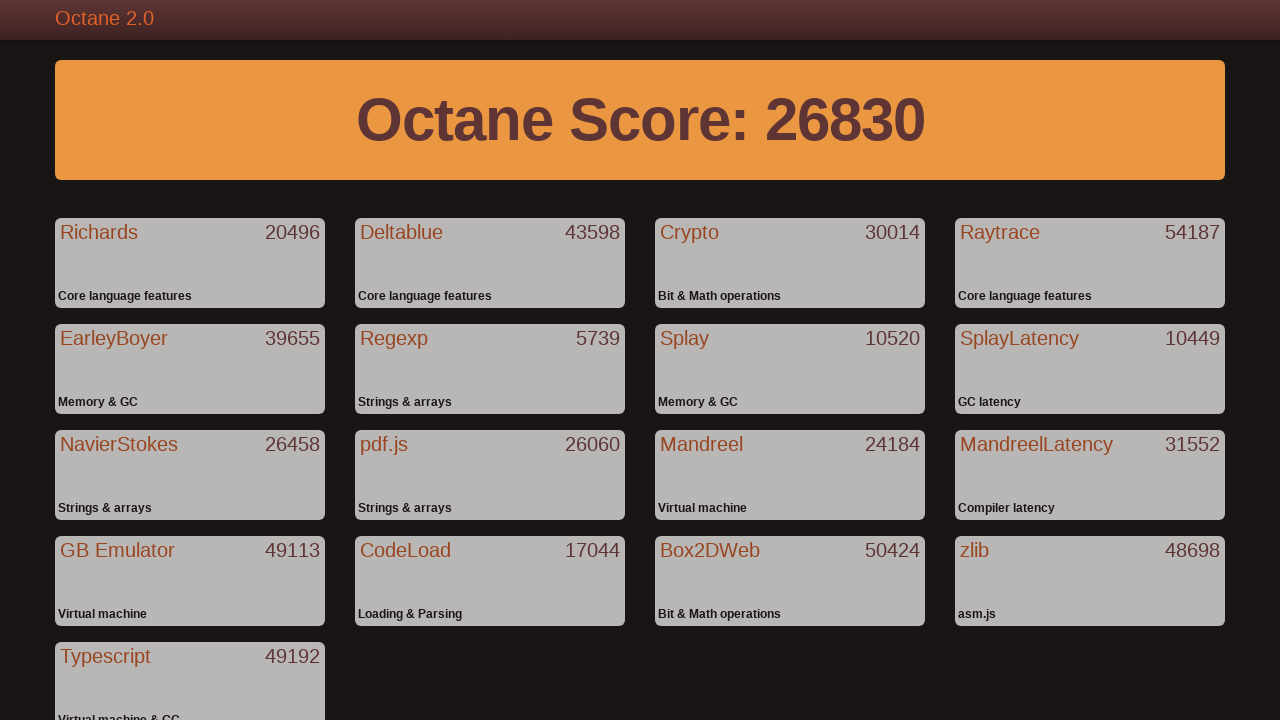